Tests dropdown selection functionality by selecting each available option from a dropdown menu and verifying the selection

Starting URL: https://the-internet.herokuapp.com/dropdown

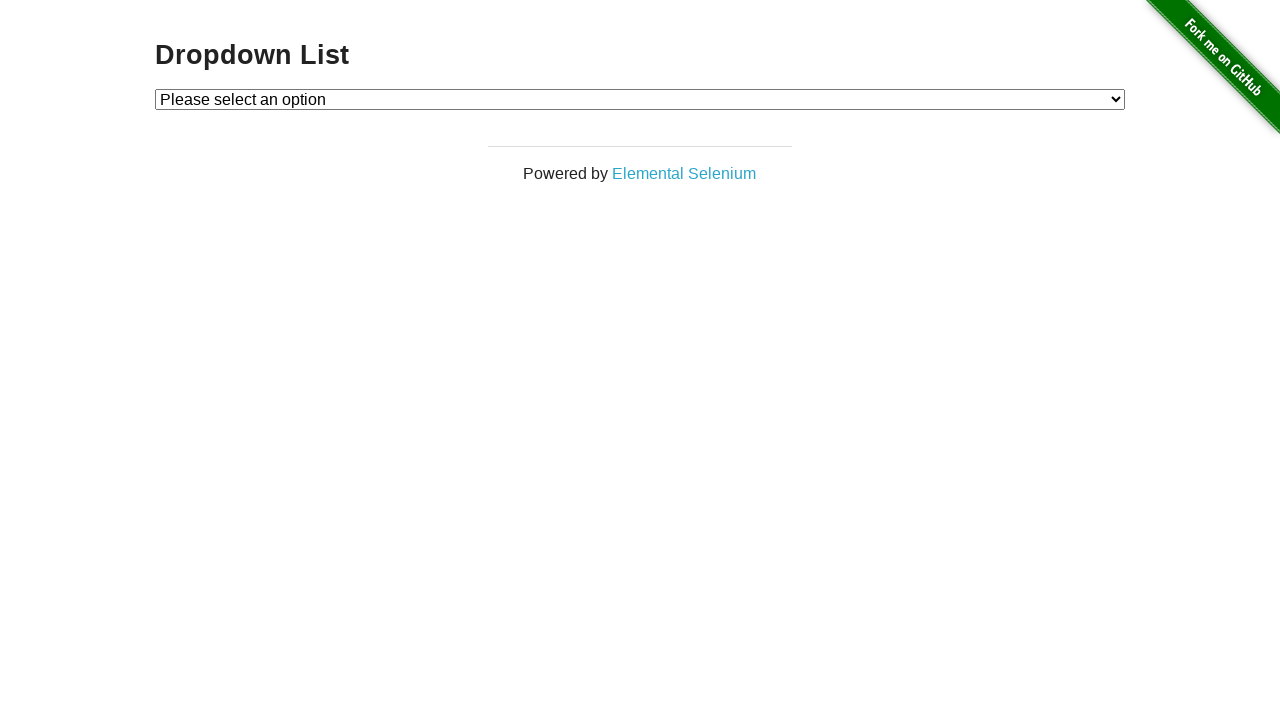

Selected option 1 from dropdown menu on #dropdown
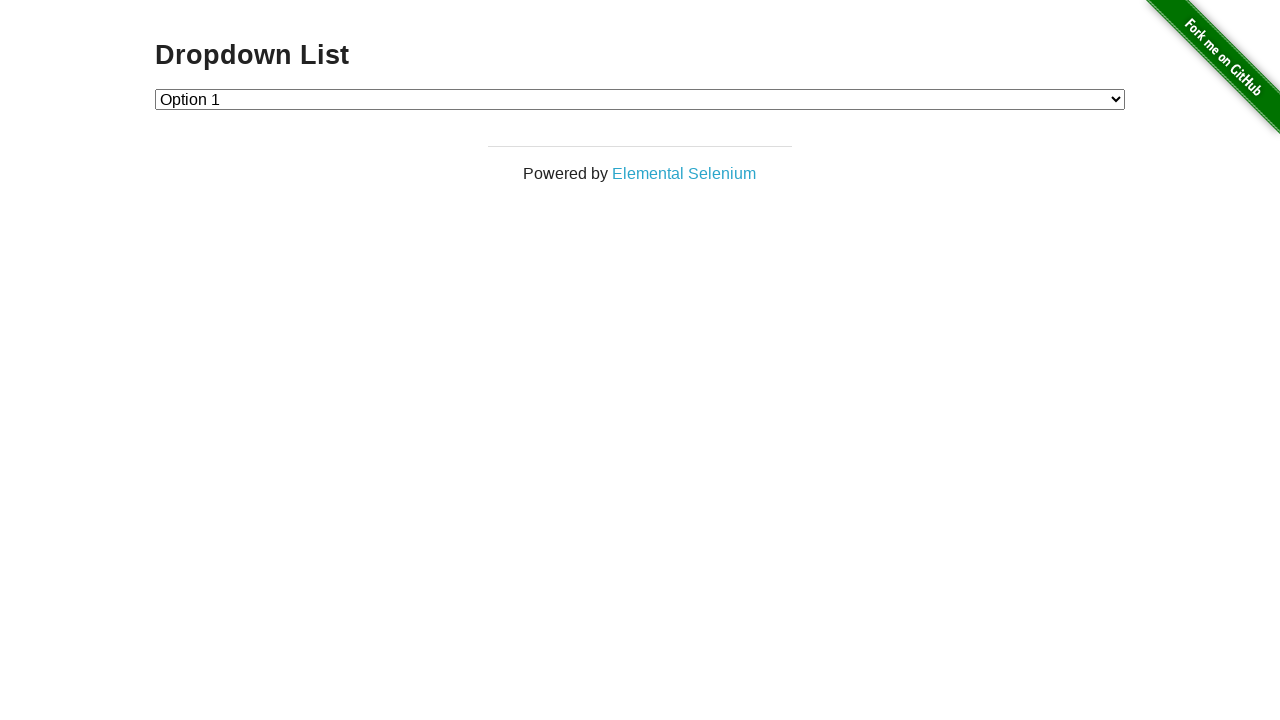

Selected option 2 from dropdown menu on #dropdown
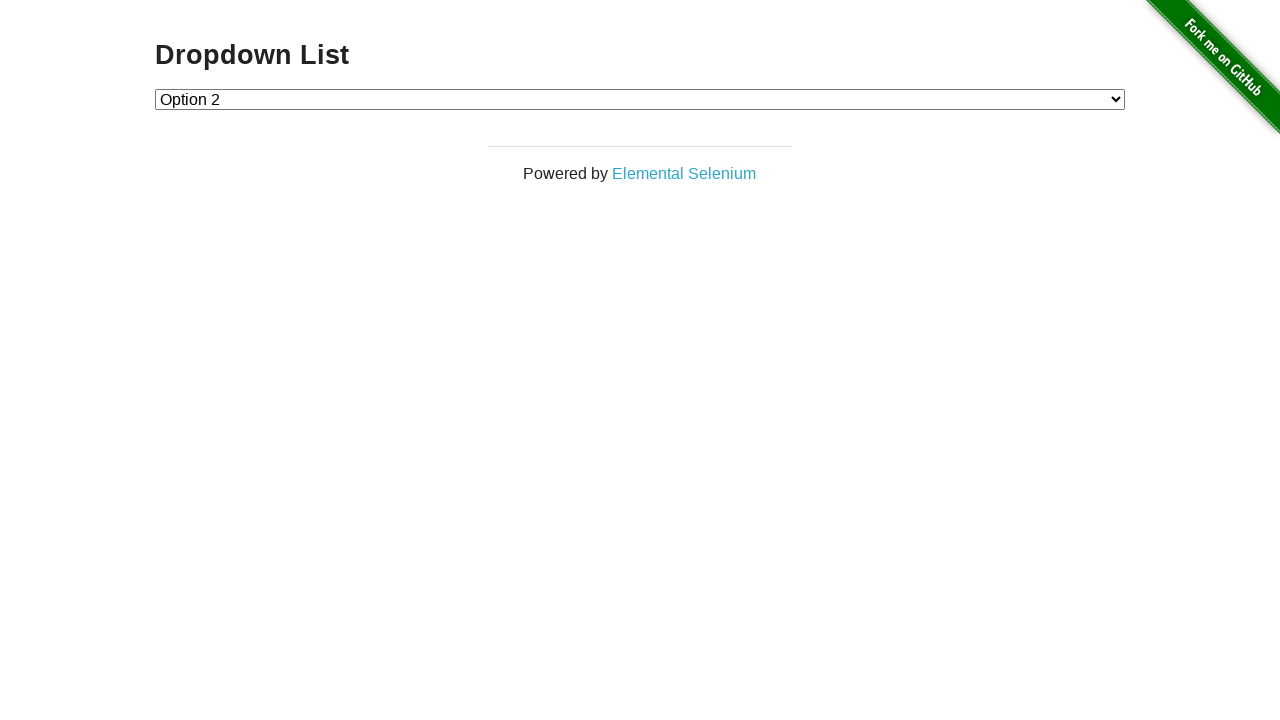

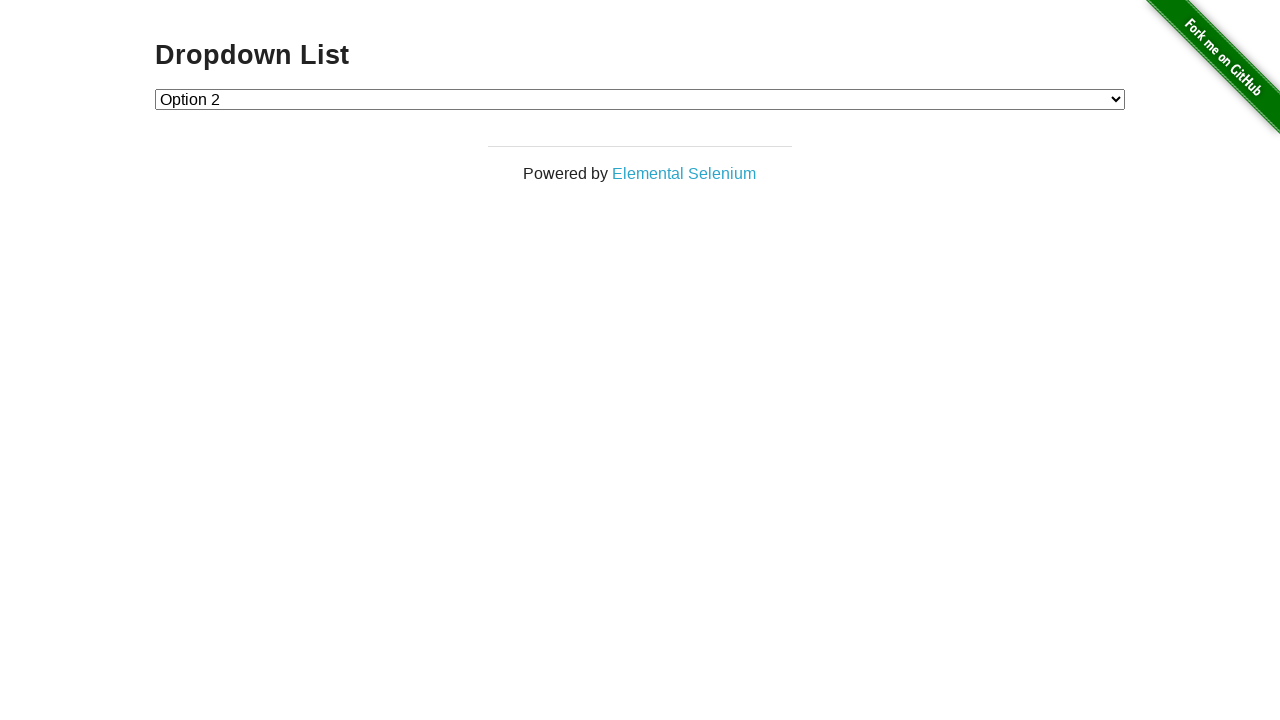